Tests the Web Tables functionality on DemoQA by navigating to the Elements section, opening Web Tables, adding a new record with personal information (first name, last name, email, age, salary, department), and submitting the form.

Starting URL: https://demoqa.com/

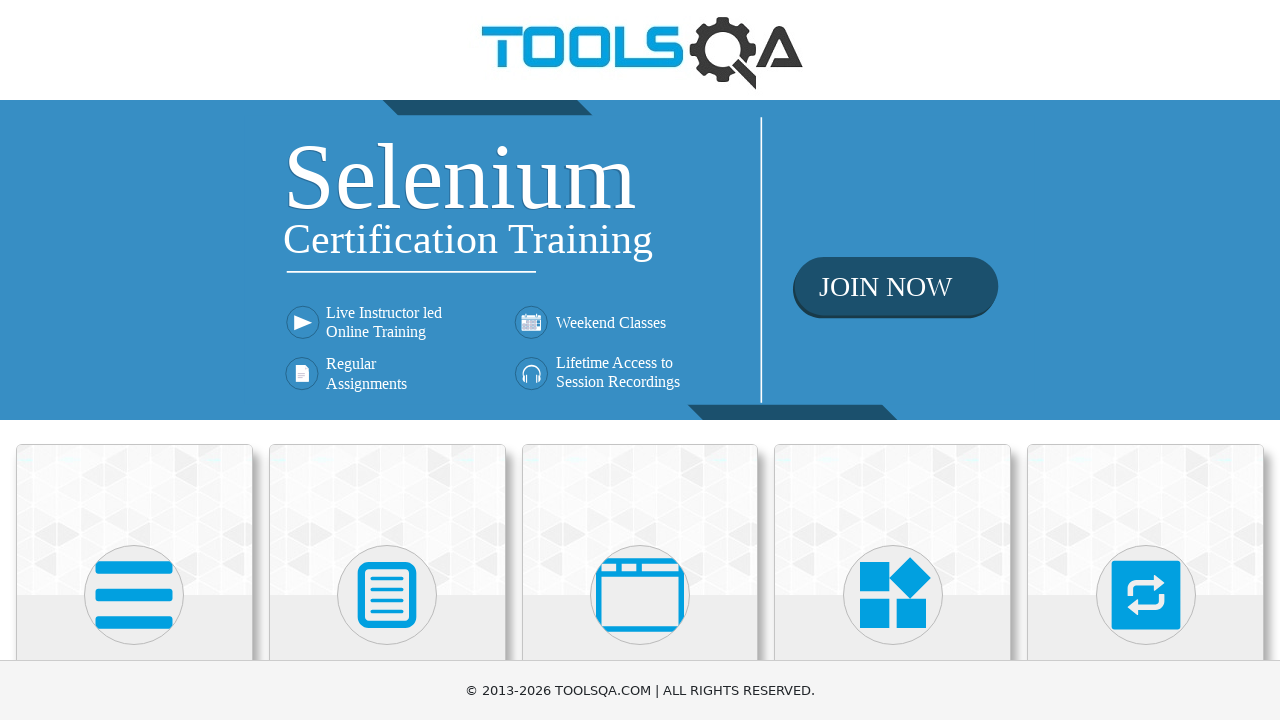

Scrolled down to make Elements section visible
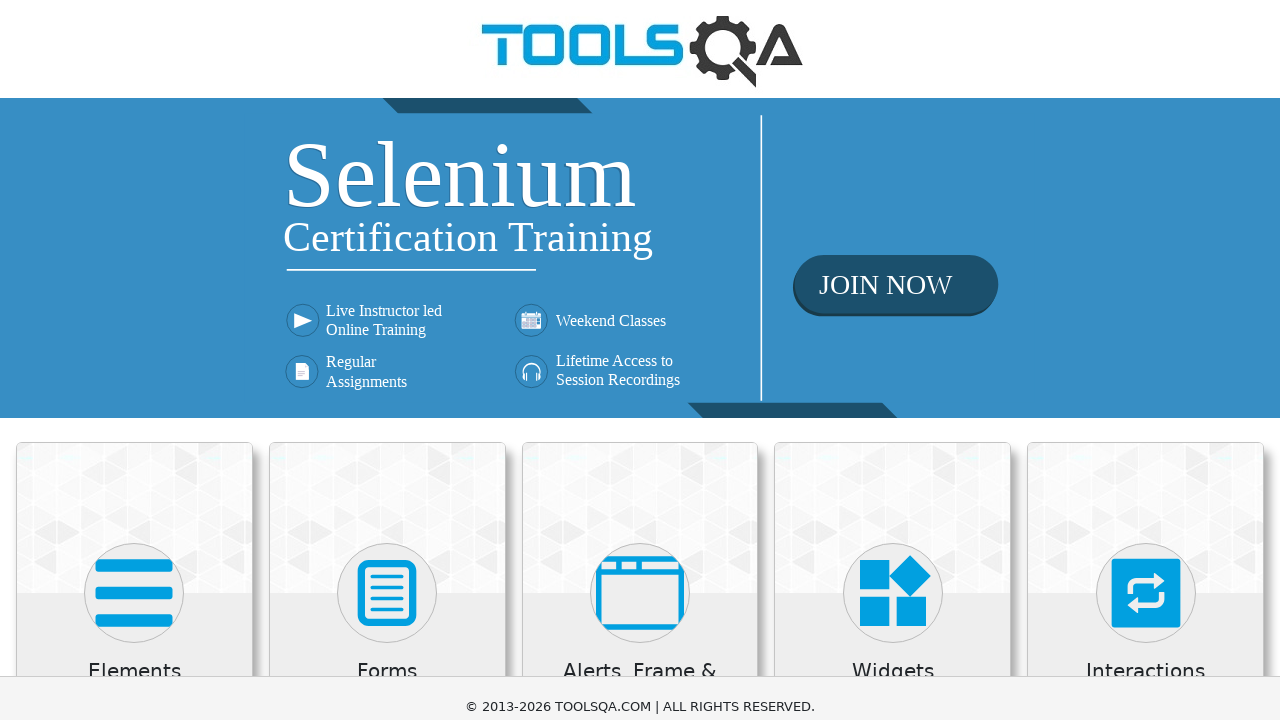

Clicked on Elements card at (134, 12) on xpath=//h5[text()='Elements']
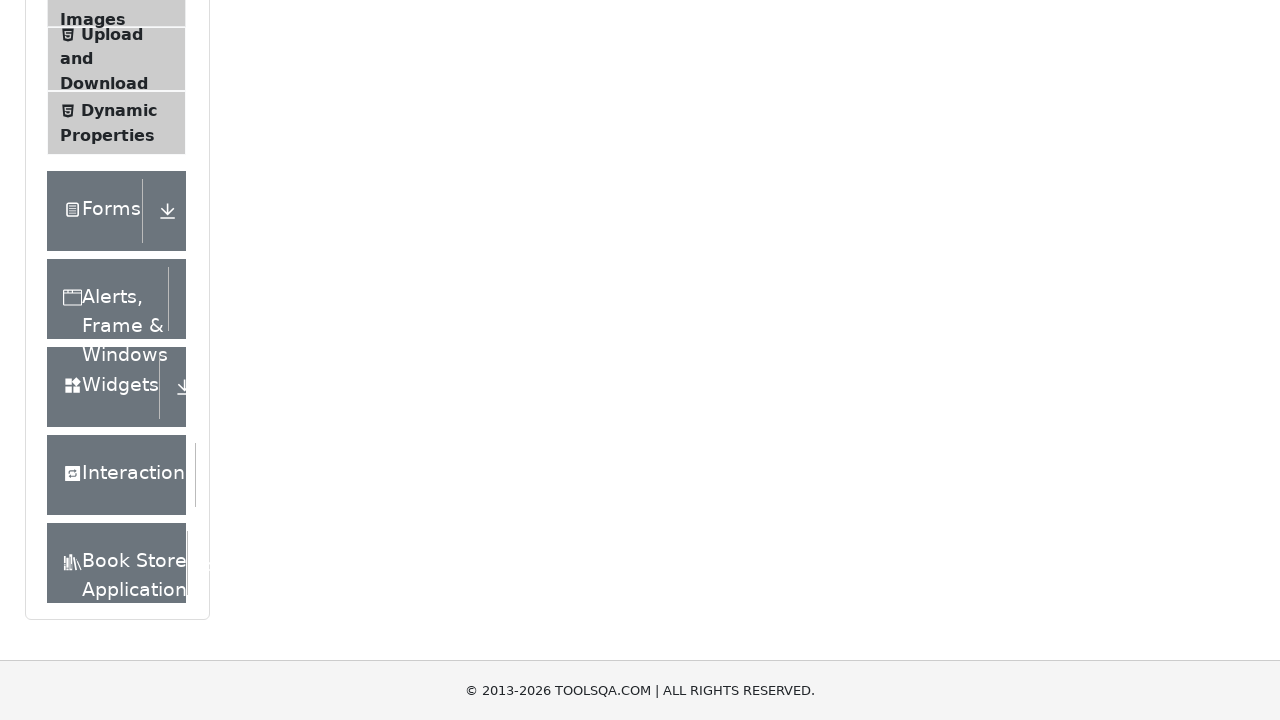

Clicked on Web Tables menu item at (100, 348) on xpath=//span[text()='Web Tables']
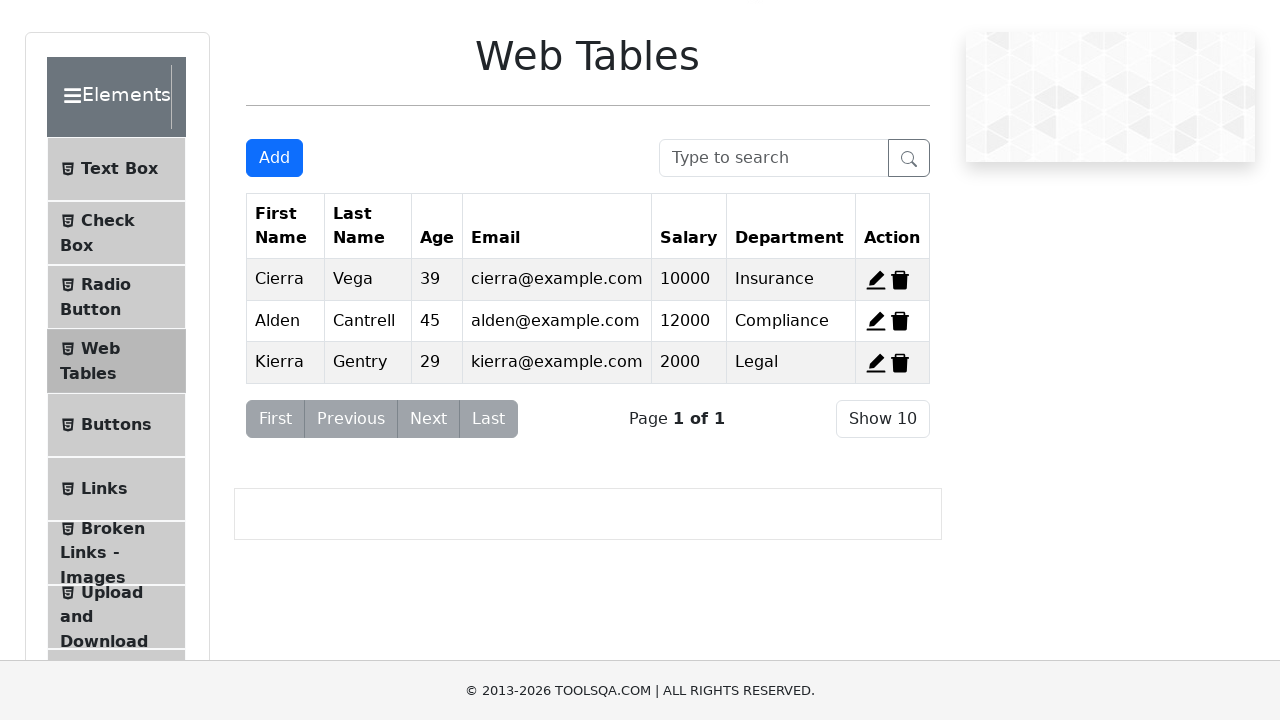

Clicked Add button to open the form at (274, 158) on #addNewRecordButton
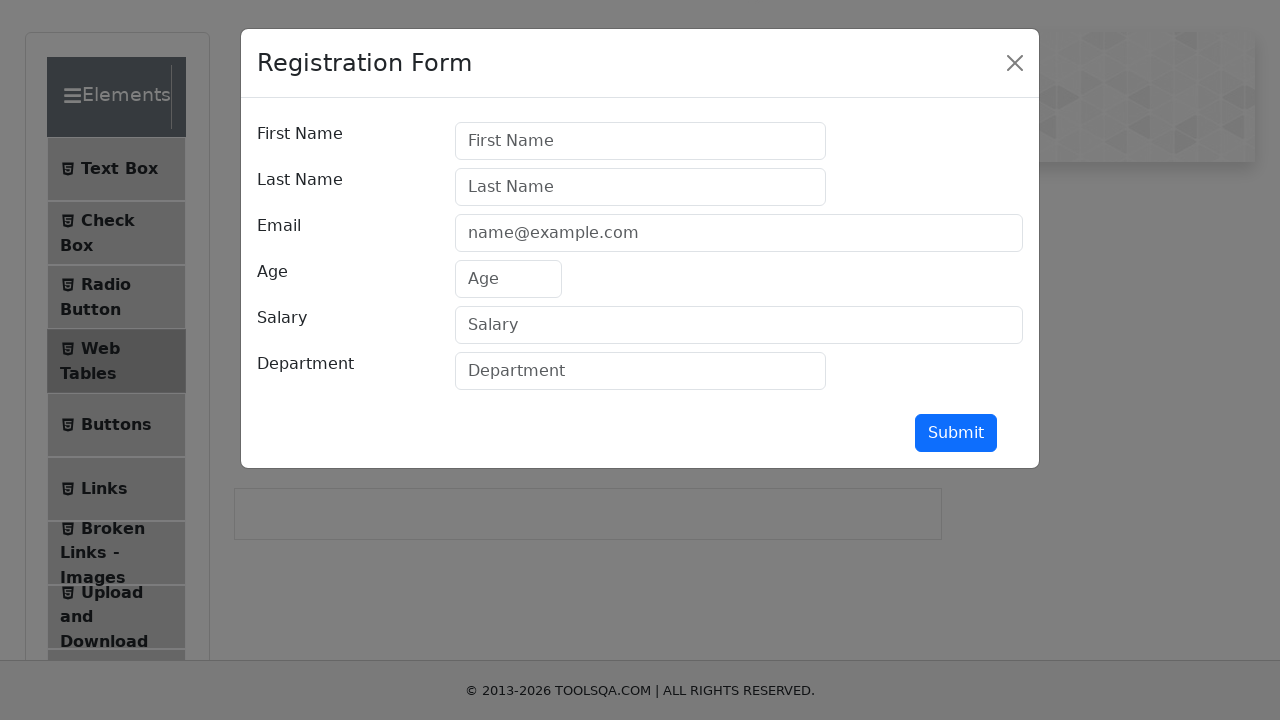

Filled in first name as 'Alina' on #firstName
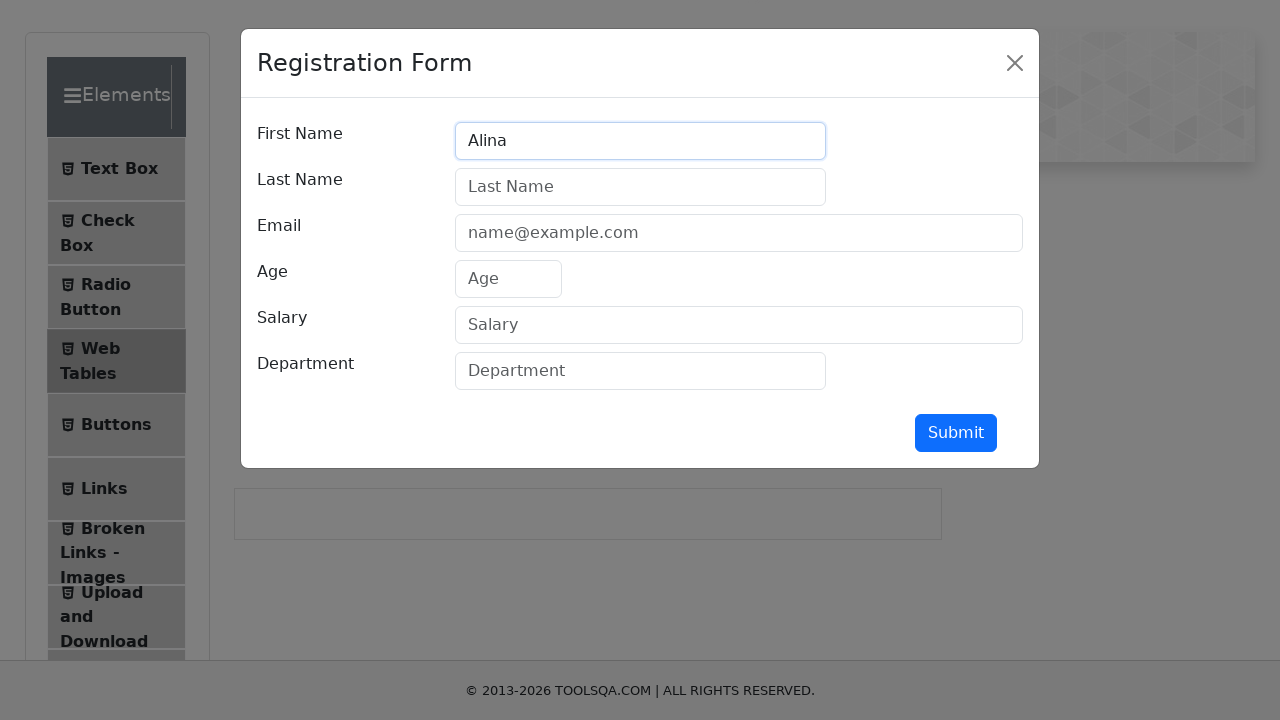

Filled in last name as 'Ghica' on #lastName
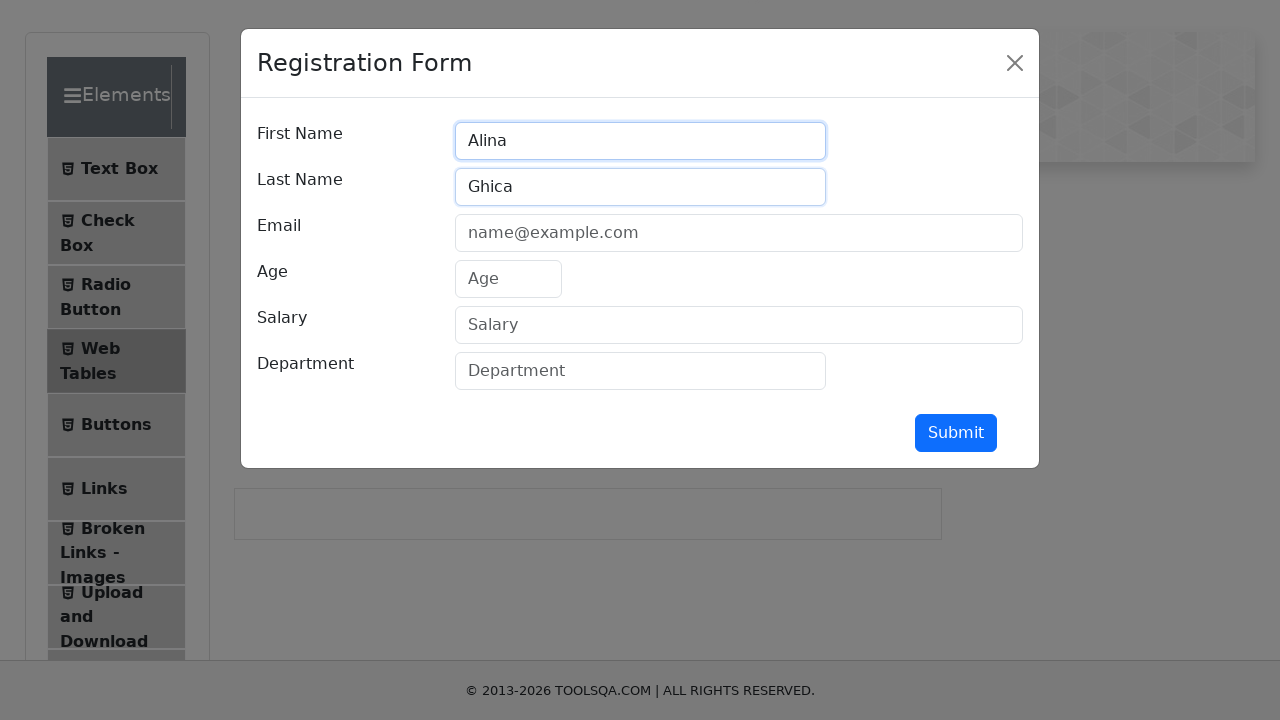

Filled in email address as 'alina@alina.com' on #userEmail
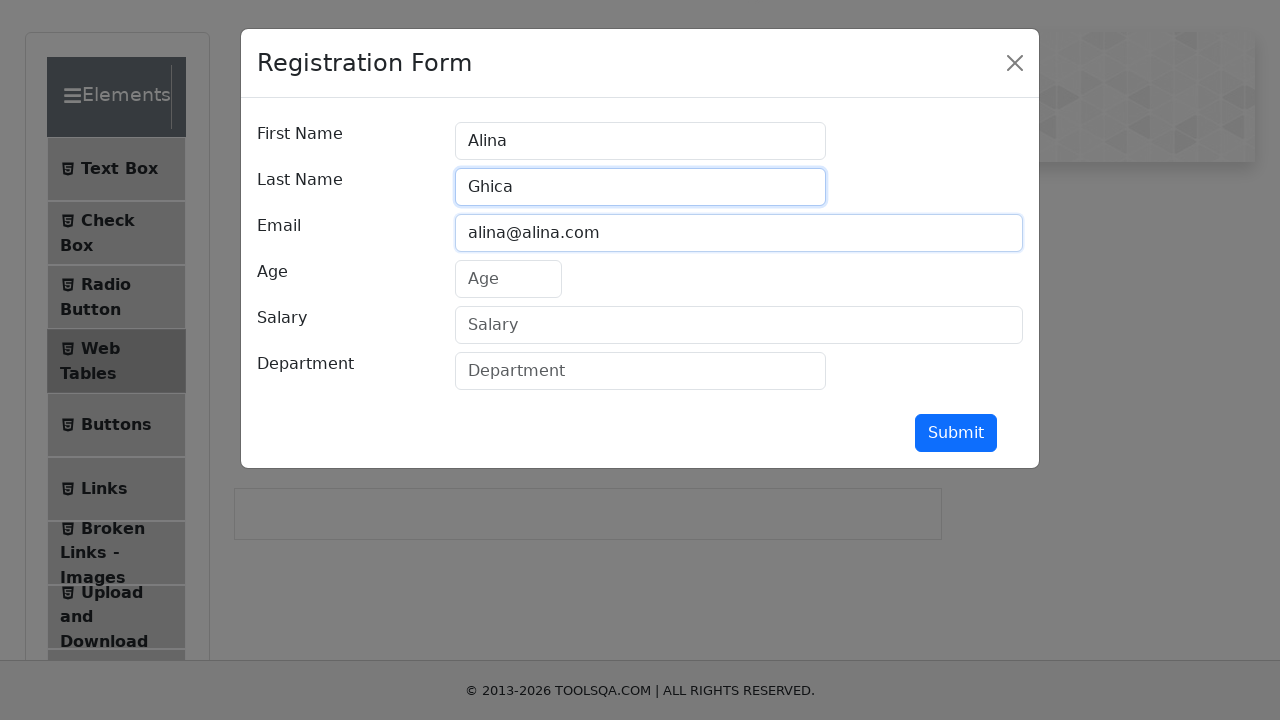

Filled in age as '40' on #age
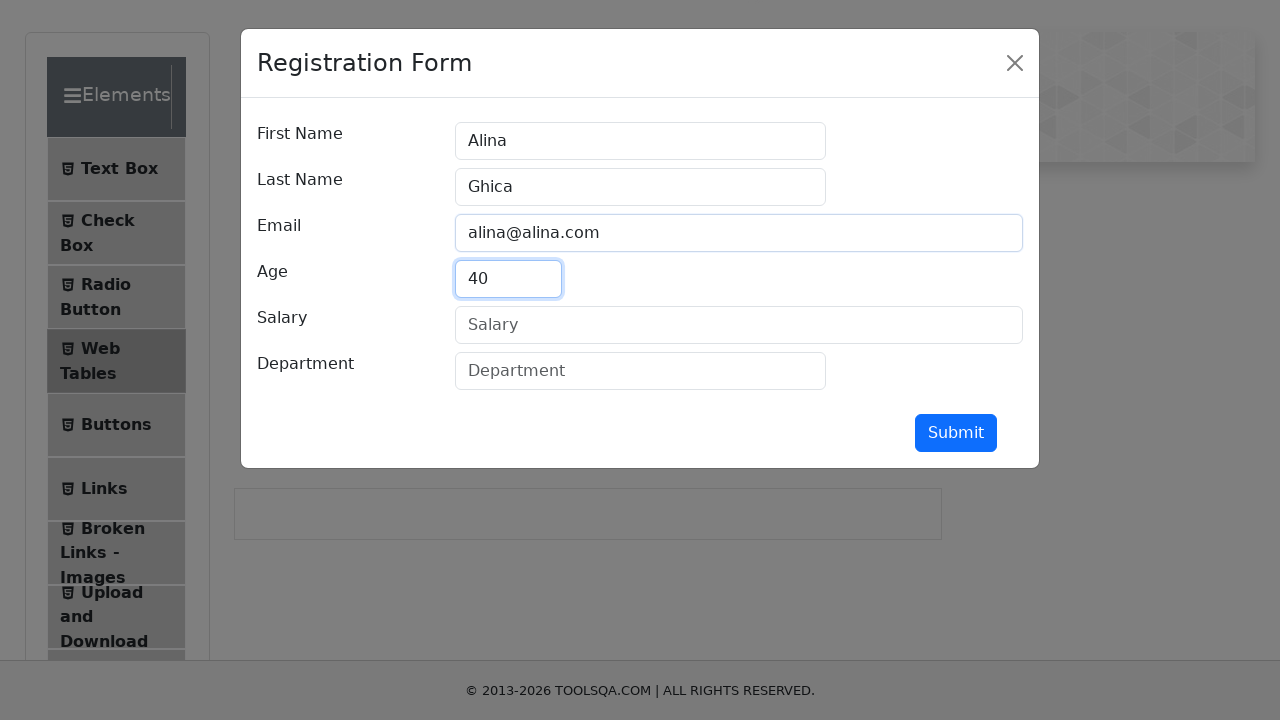

Filled in salary as '20000' on #salary
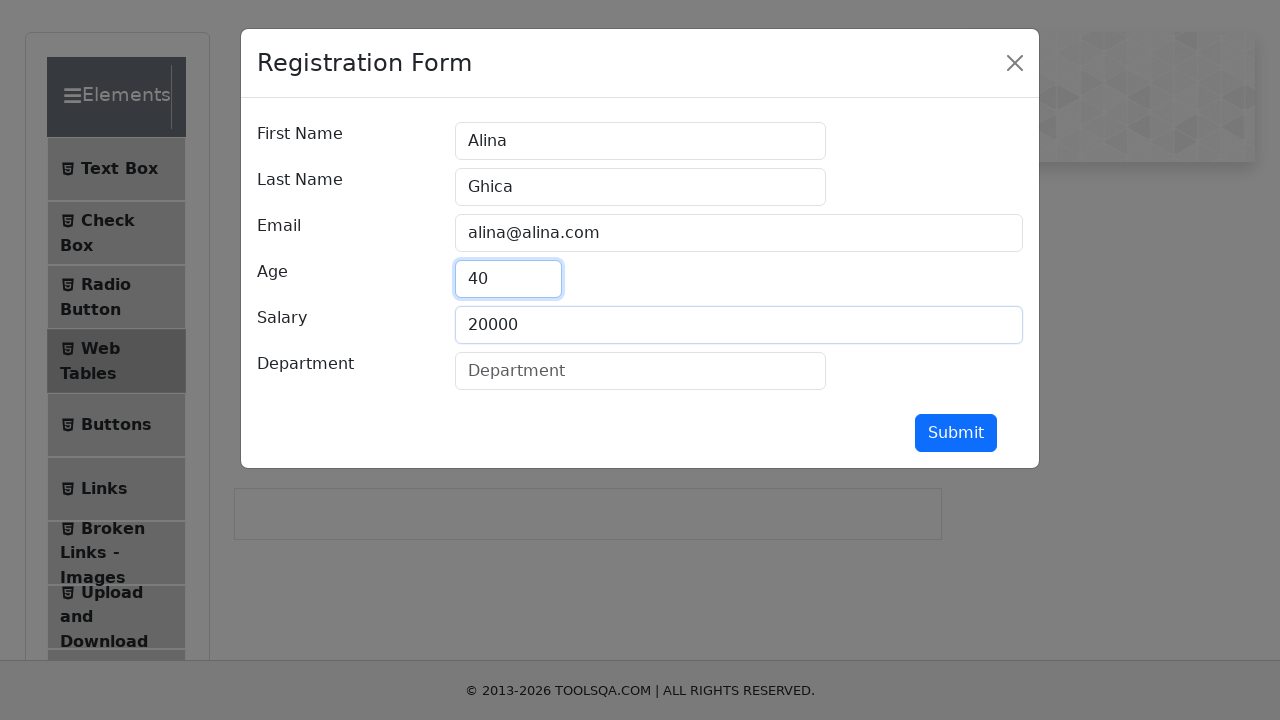

Filled in department as 'ABC DEFG' on #department
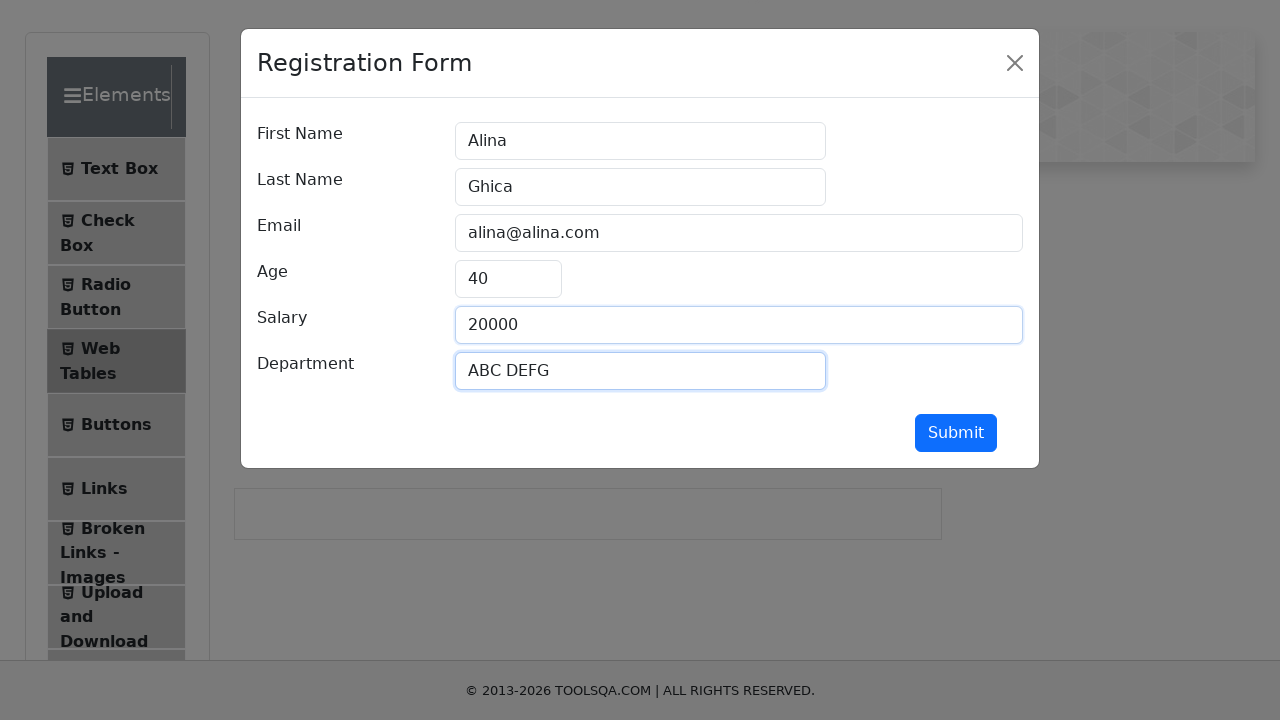

Clicked Submit button to add the new record at (956, 433) on #submit
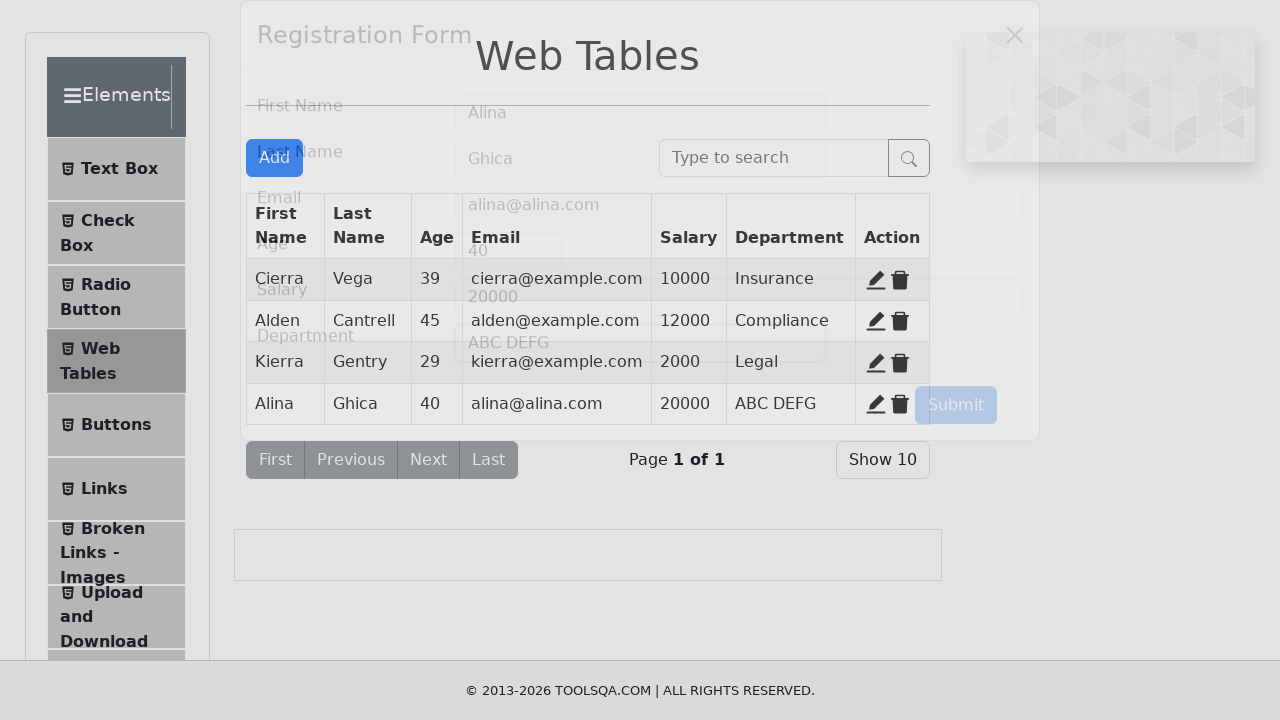

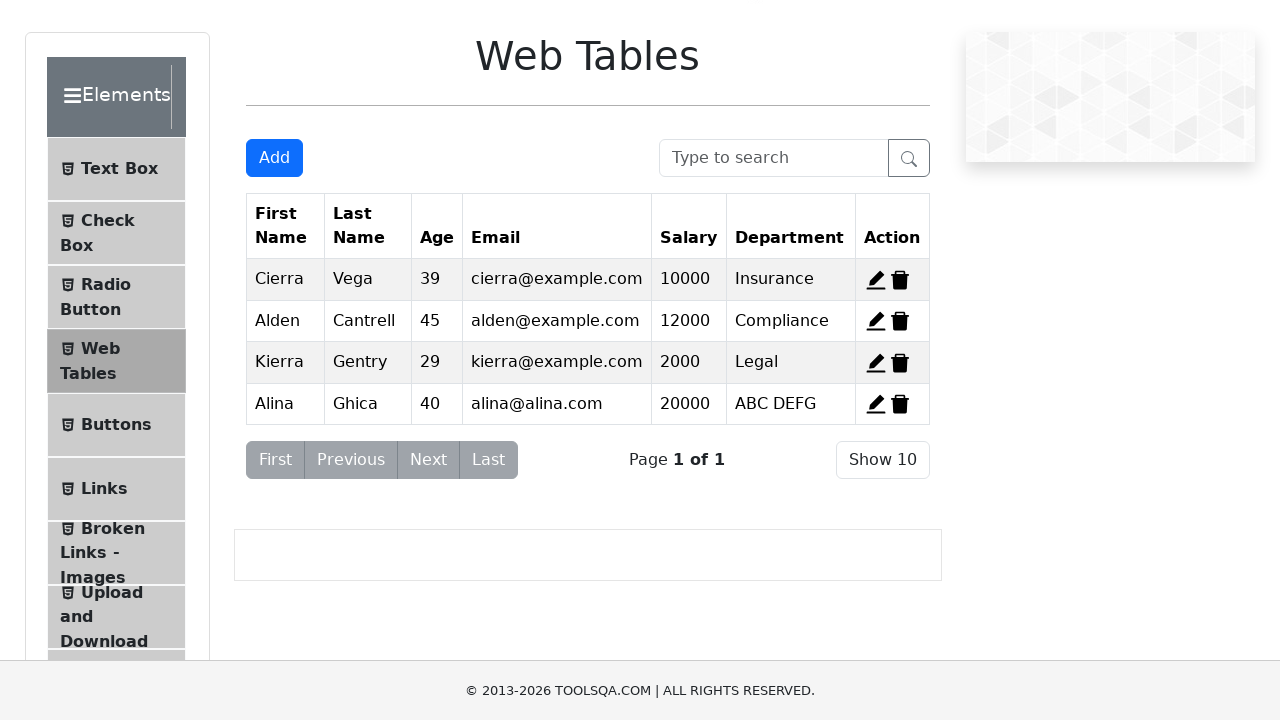